Tests drag and drop functionality by dragging an element and dropping it onto a target droppable area

Starting URL: https://crossbrowsertesting.github.io/drag-and-drop.html

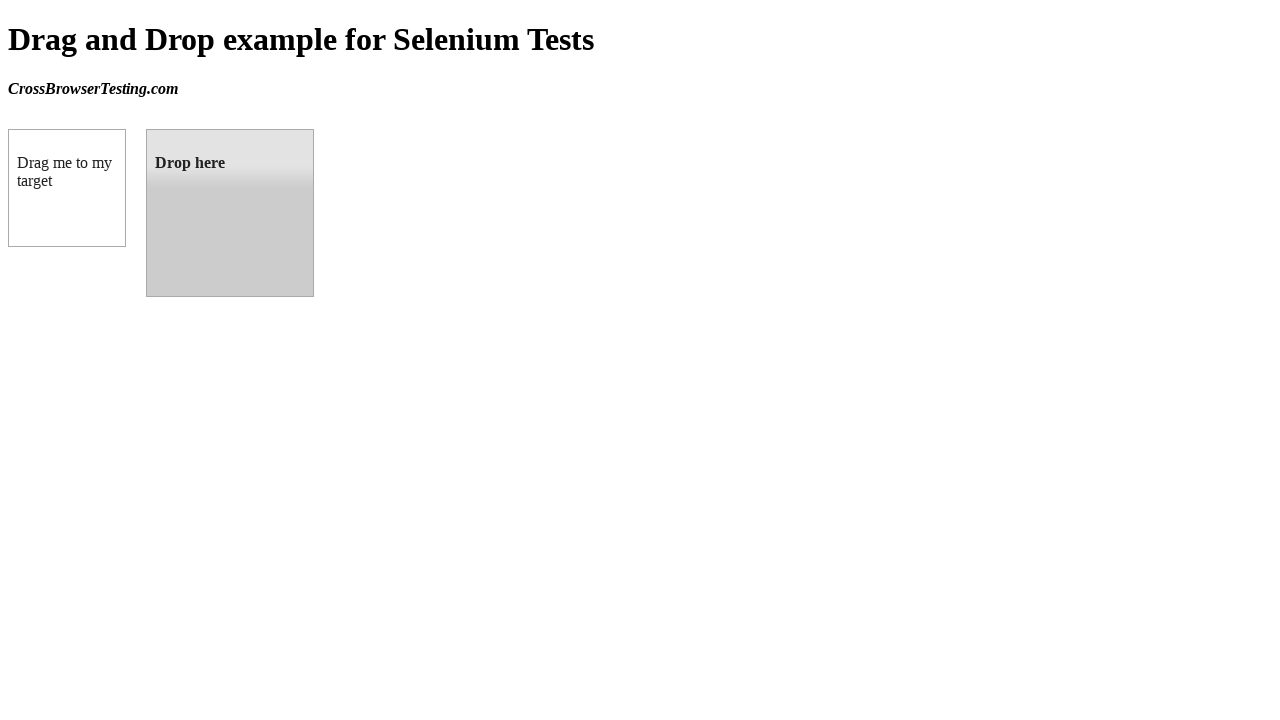

Navigated to drag and drop test page
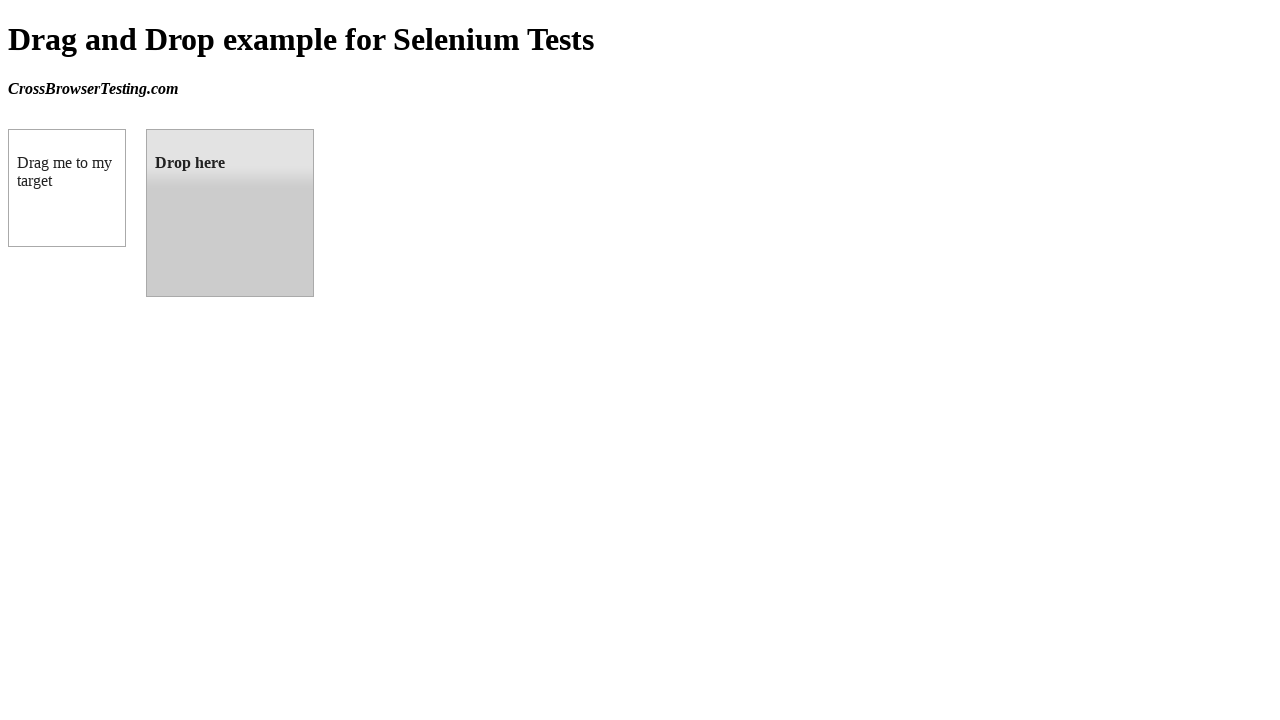

Located draggable element
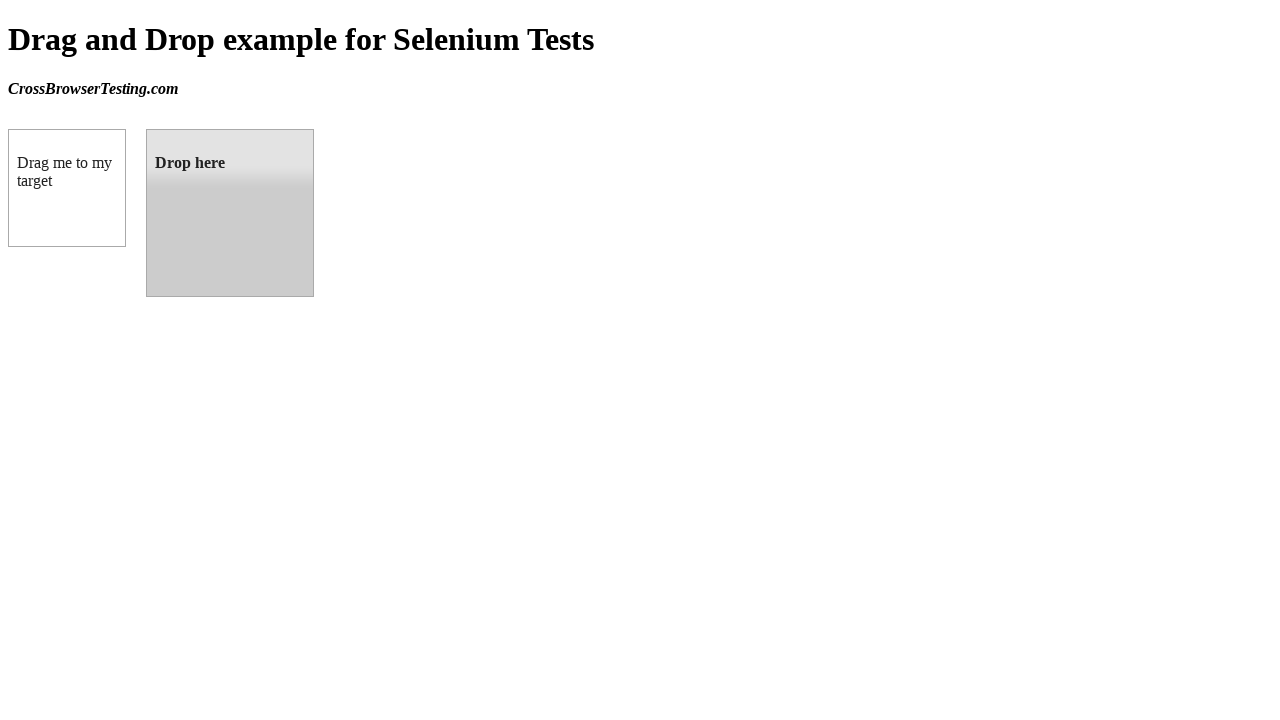

Located droppable target element
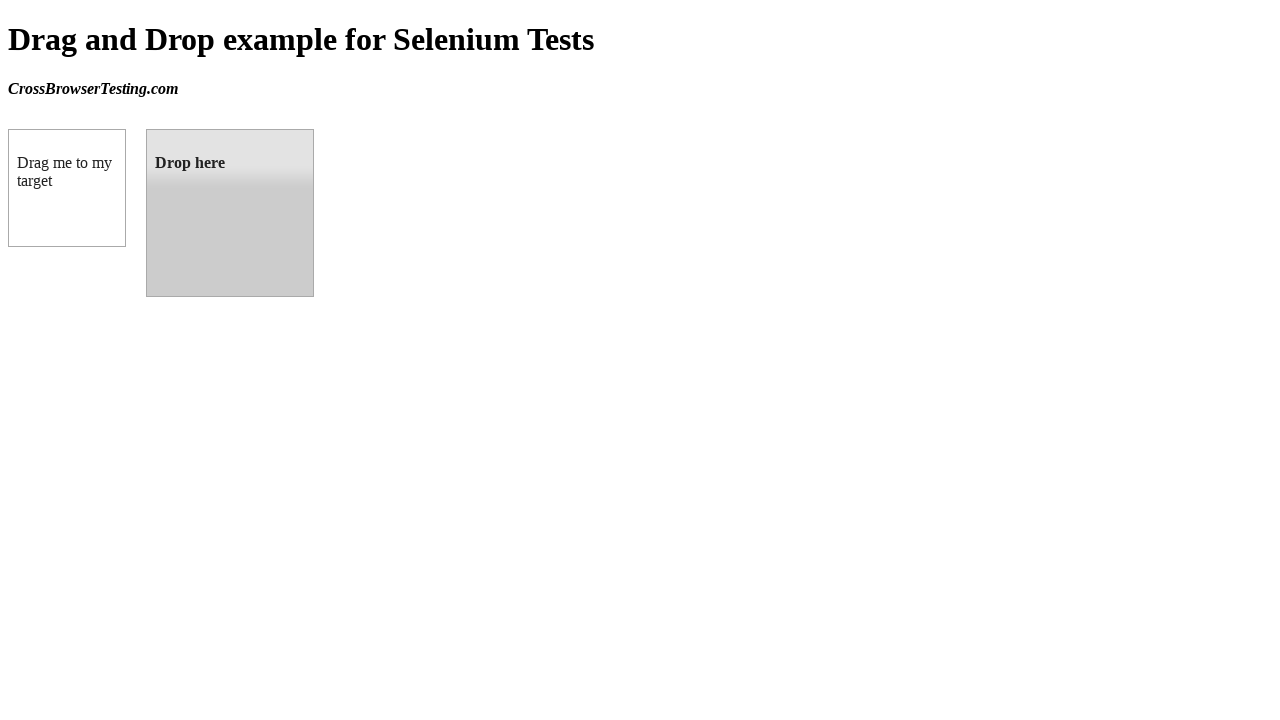

Dragged element to droppable target area at (230, 213)
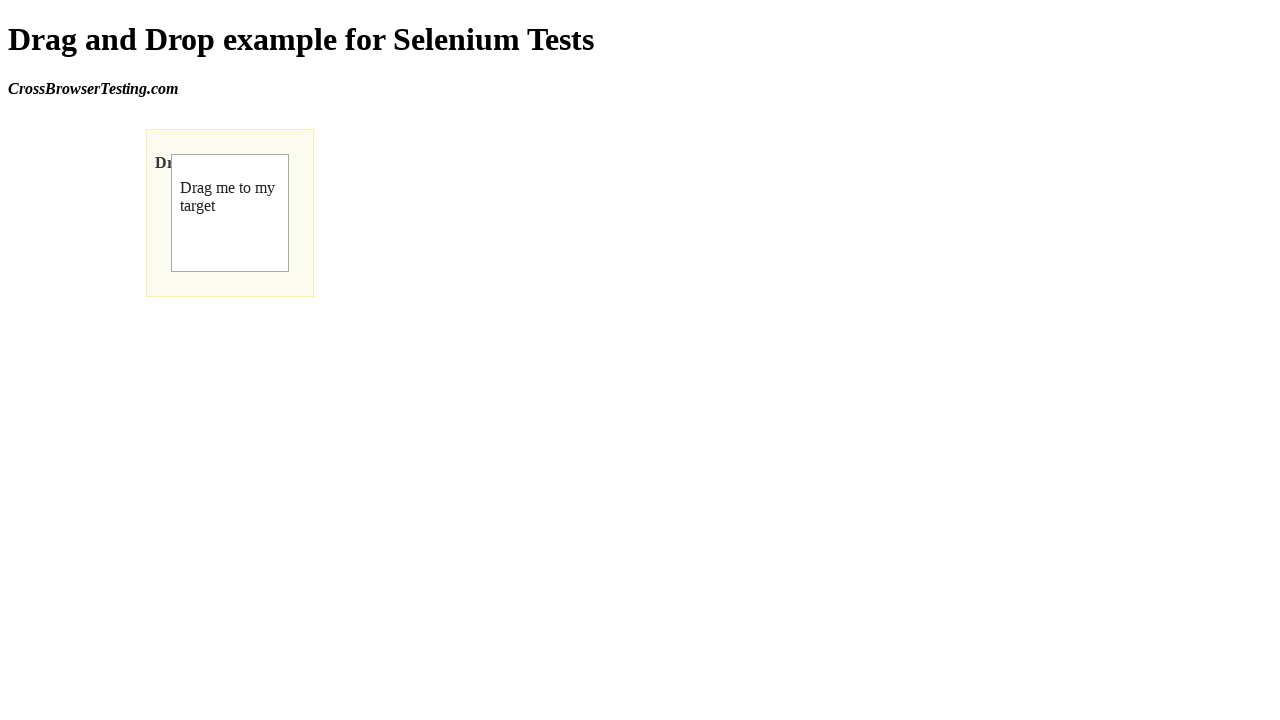

Verified drop was successful - droppable element shows 'Dropped!' text
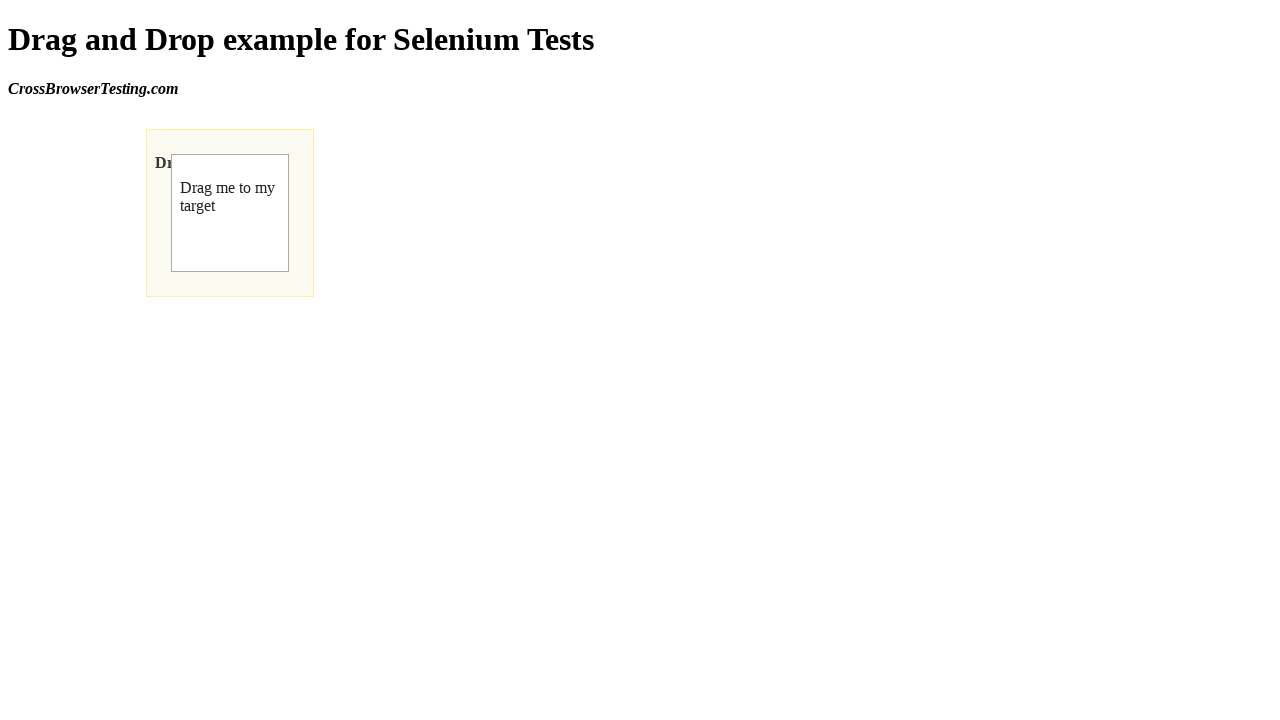

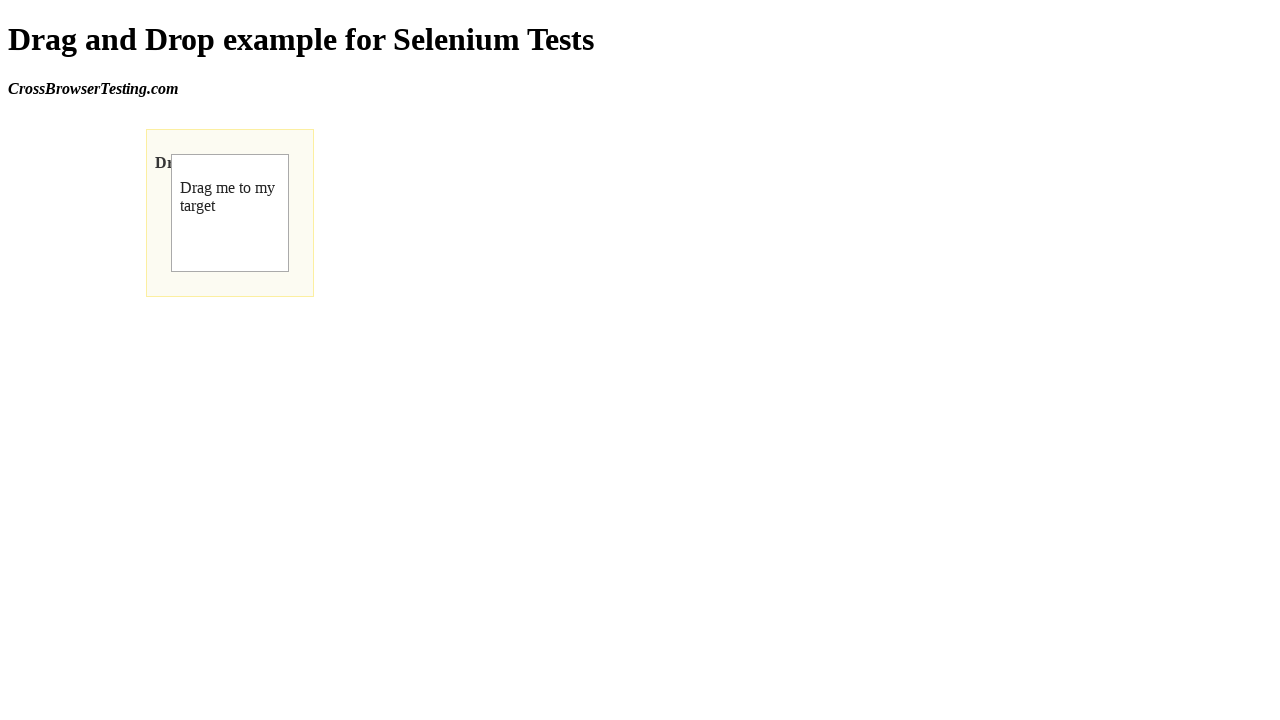